Navigates to iLovePDF compress PDF page and clicks the file picker button to initiate file upload

Starting URL: https://www.ilovepdf.com/compress_pdf

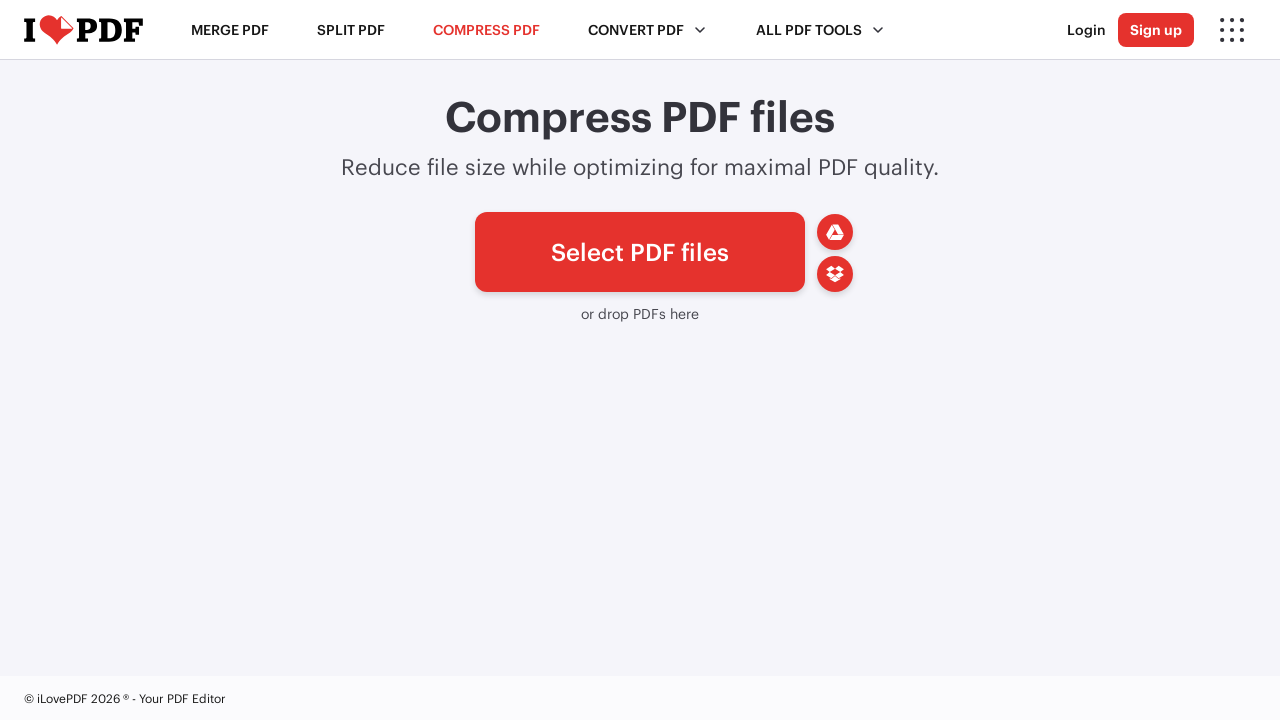

File picker button loaded on compress PDF page
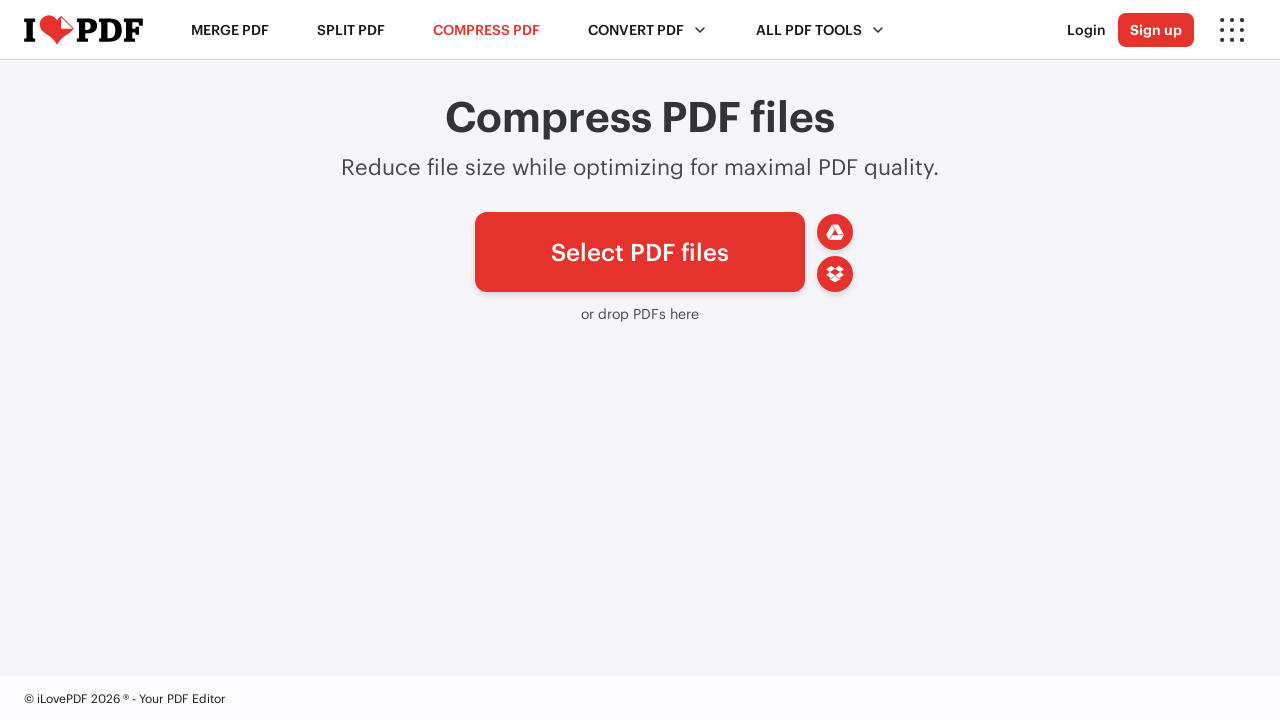

Clicked file picker button to initiate file upload at (640, 252) on #pickfiles
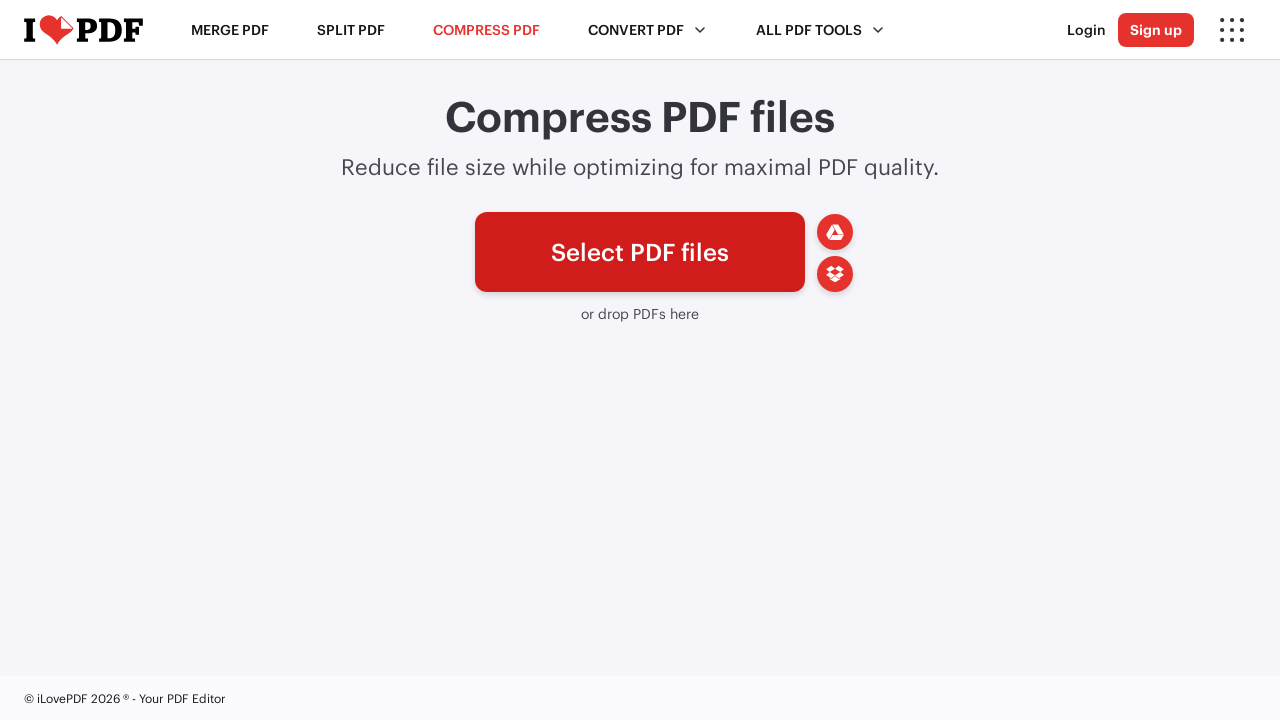

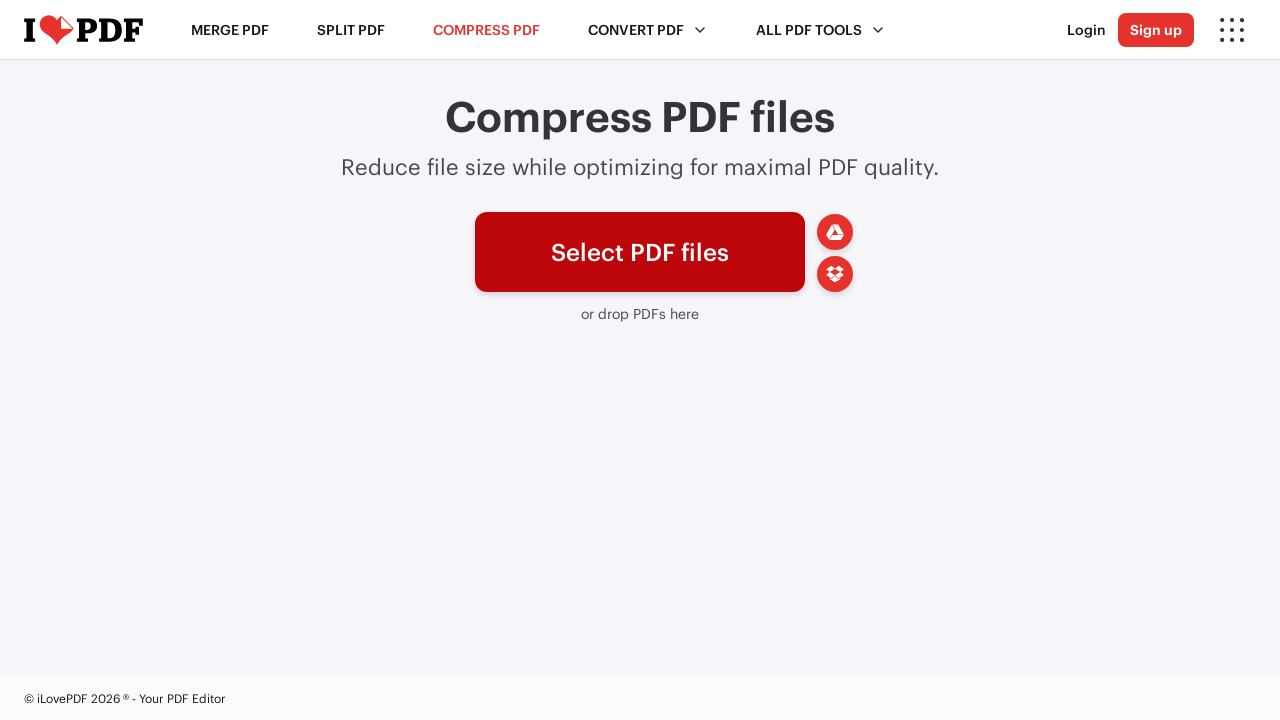